Navigates to Bootswatch default theme page and verifies the first list item in the first list-group component is visible and contains text.

Starting URL: https://bootswatch.com/default/

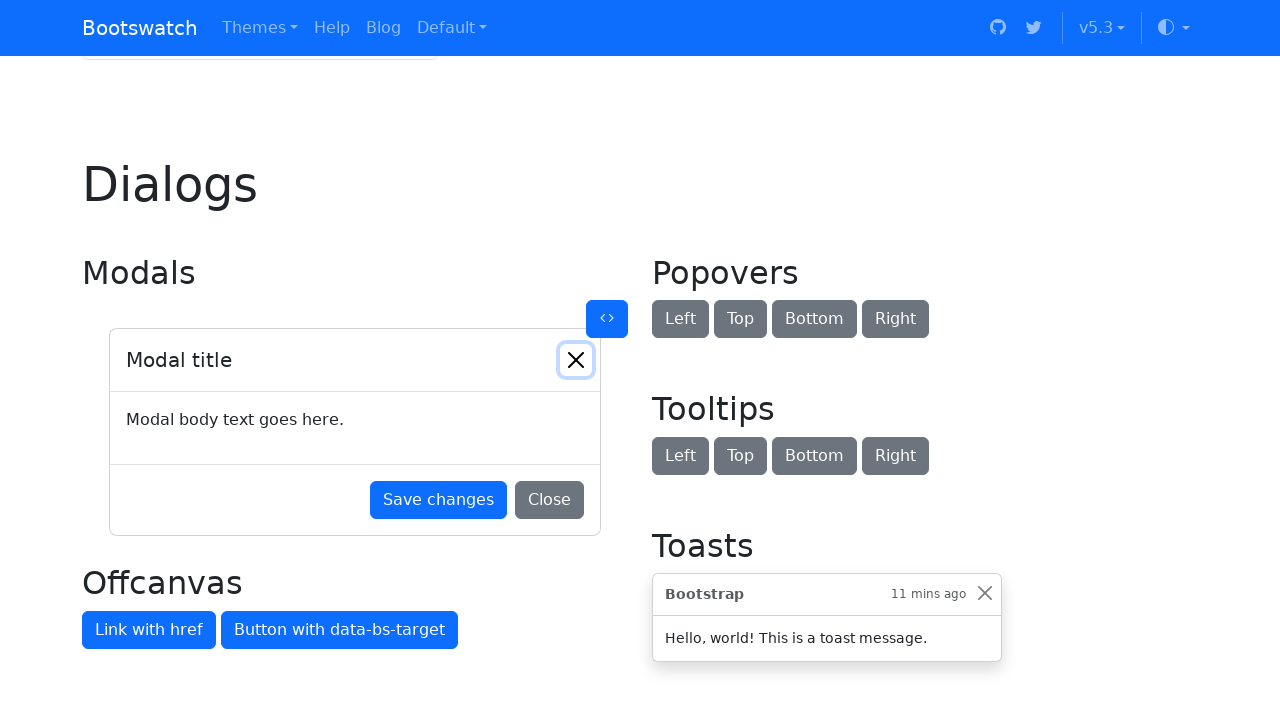

Navigated to Bootswatch default theme page
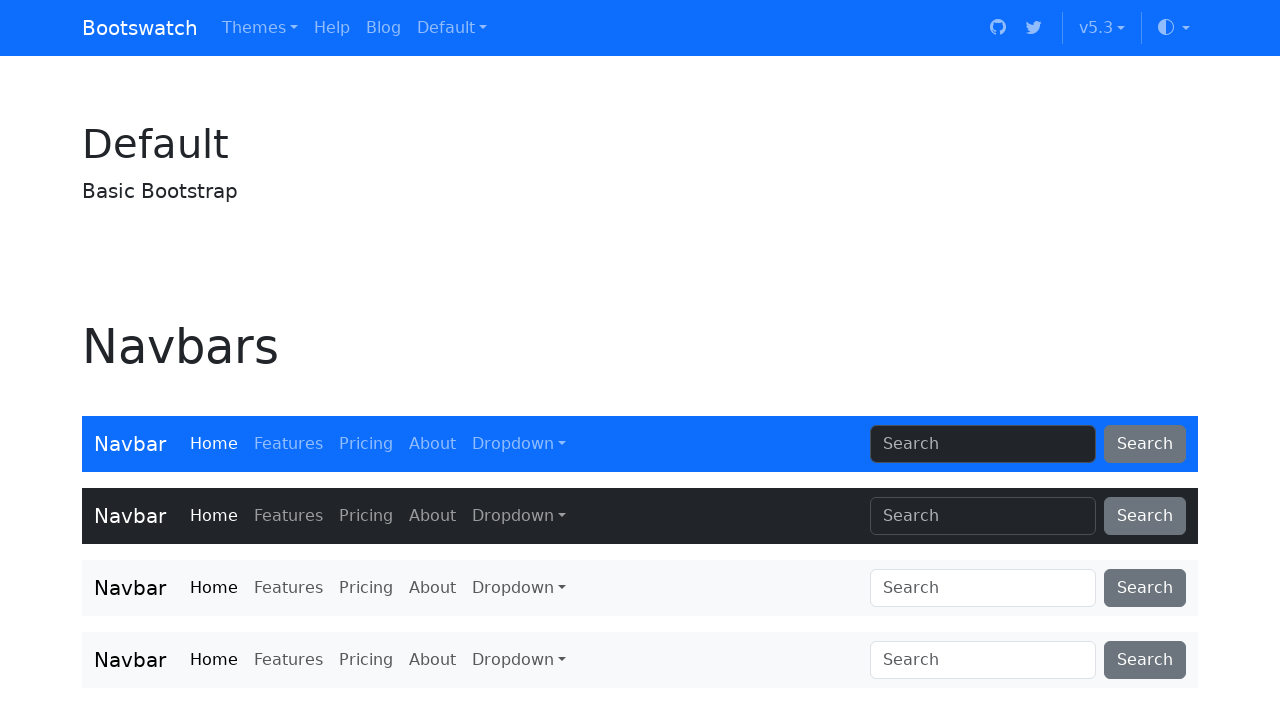

Located the first list item in the first list-group component
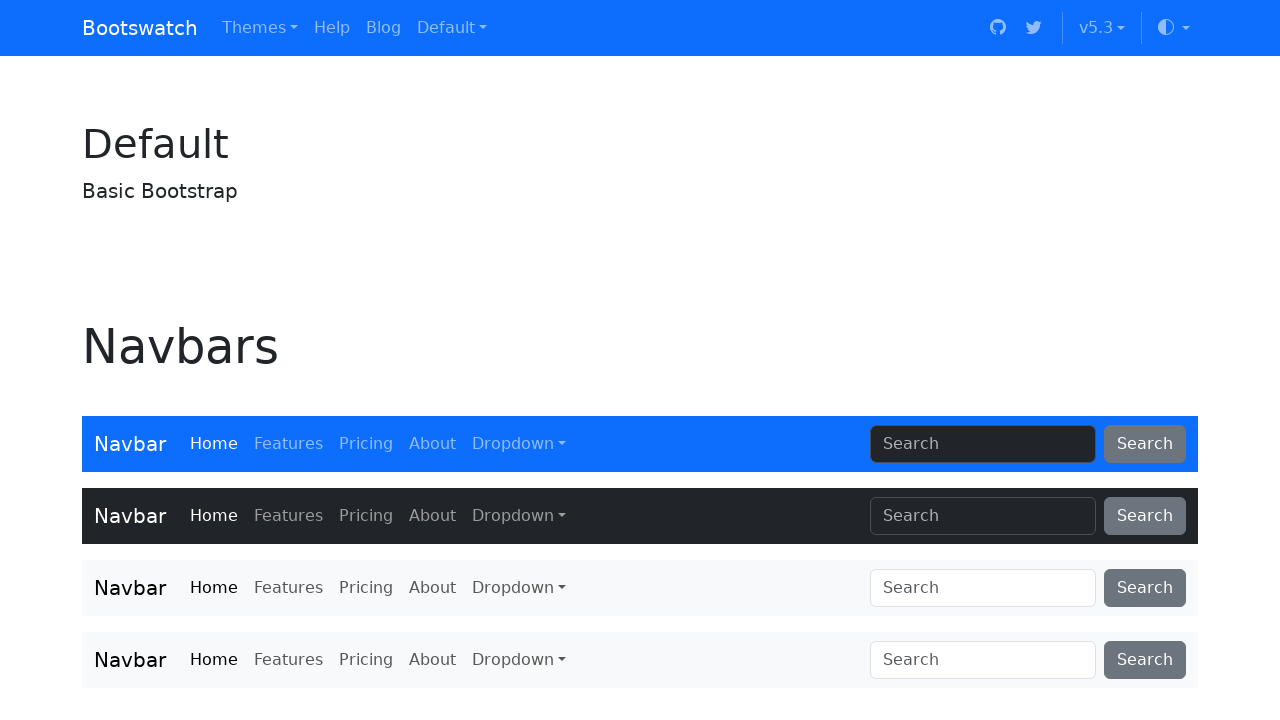

First list item is visible
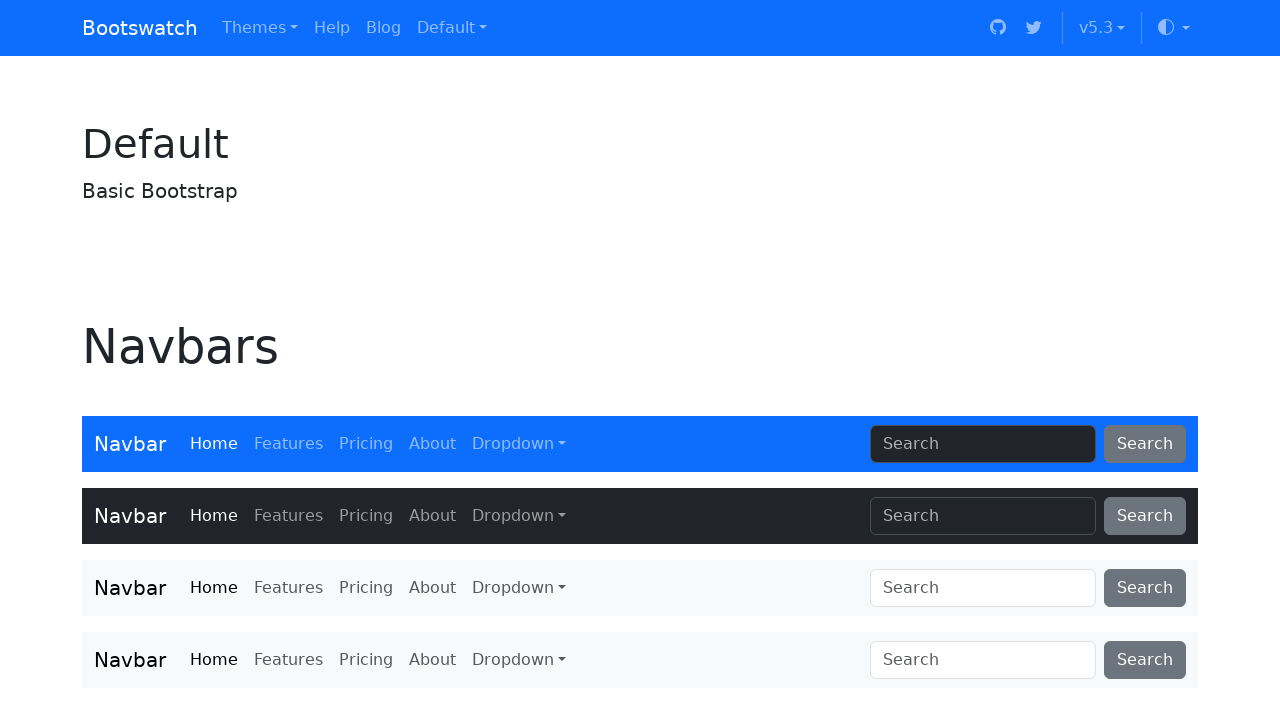

Verified first list item contains text
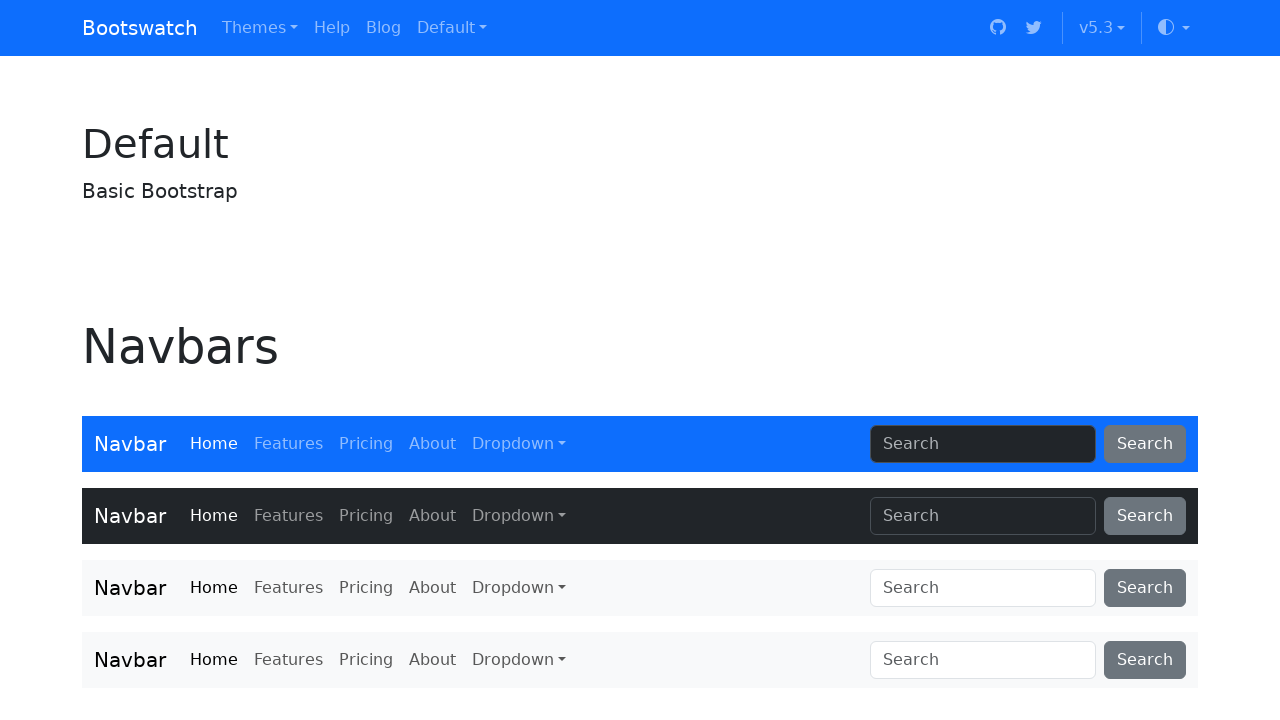

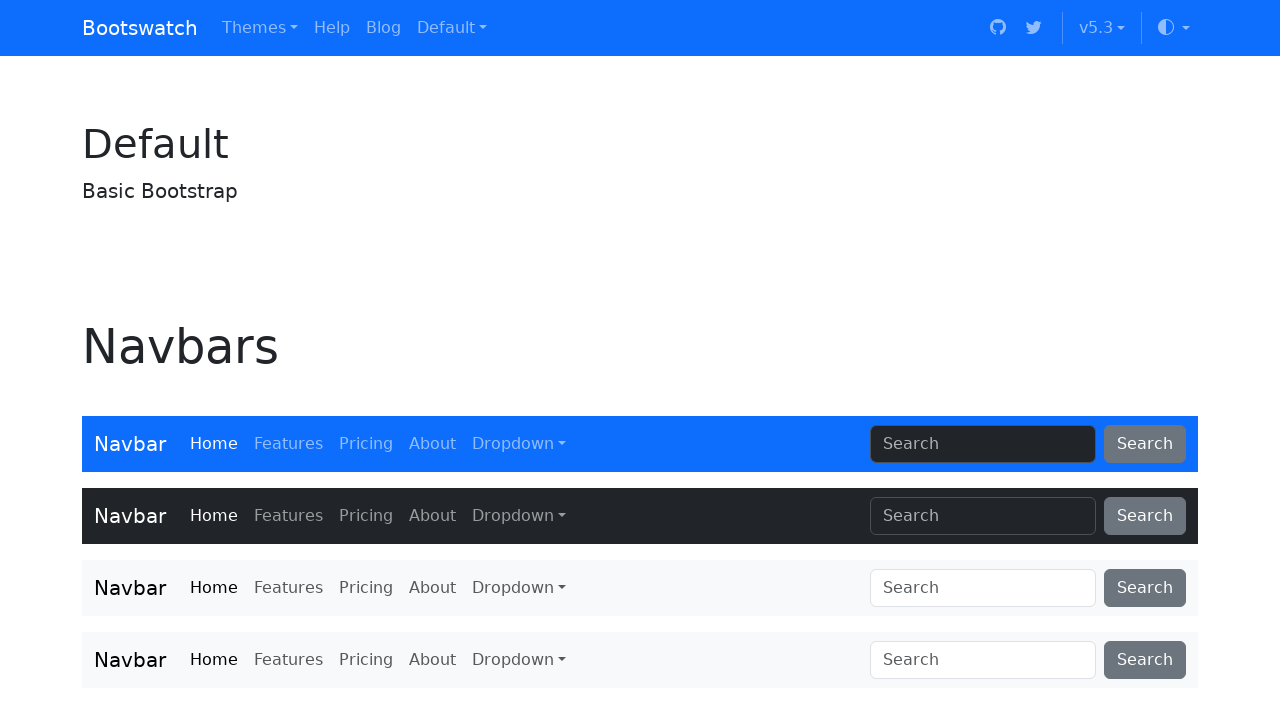